Tests the sign-up functionality on DemoBlaze website by filling username and password fields and submitting the registration form

Starting URL: https://www.demoblaze.com/

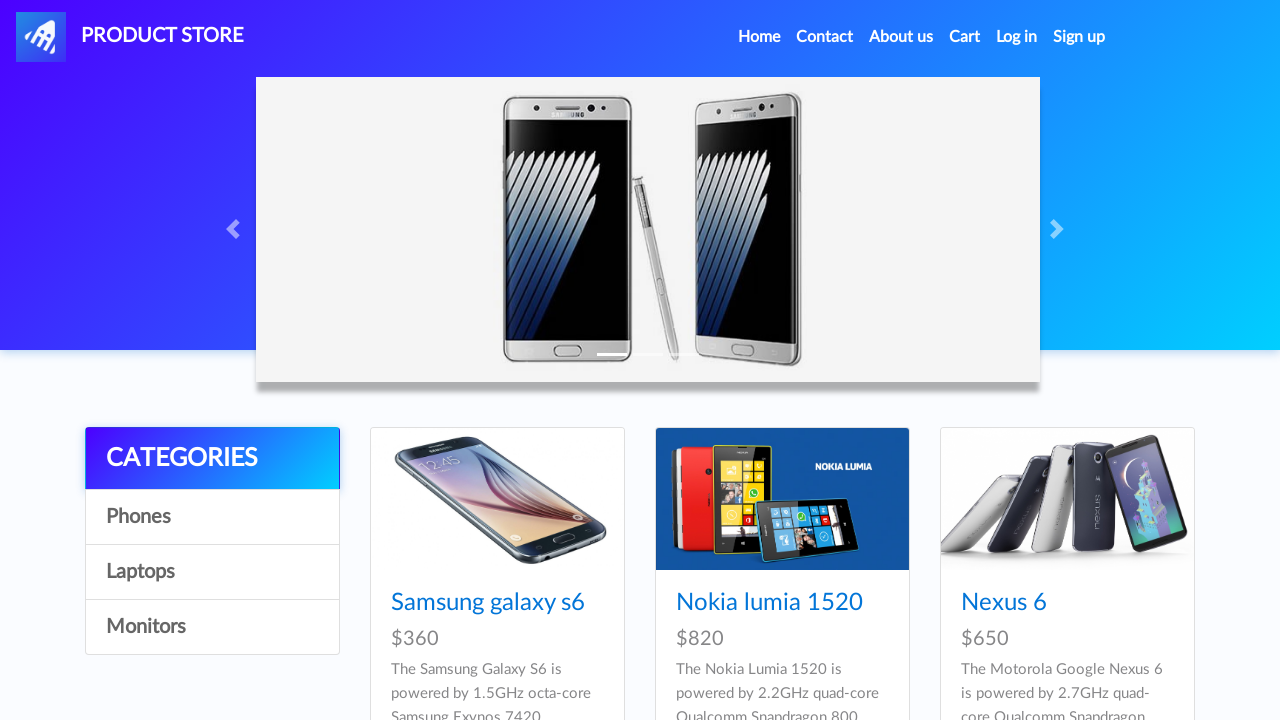

Clicked Sign Up button to open registration modal at (1079, 37) on #signin2
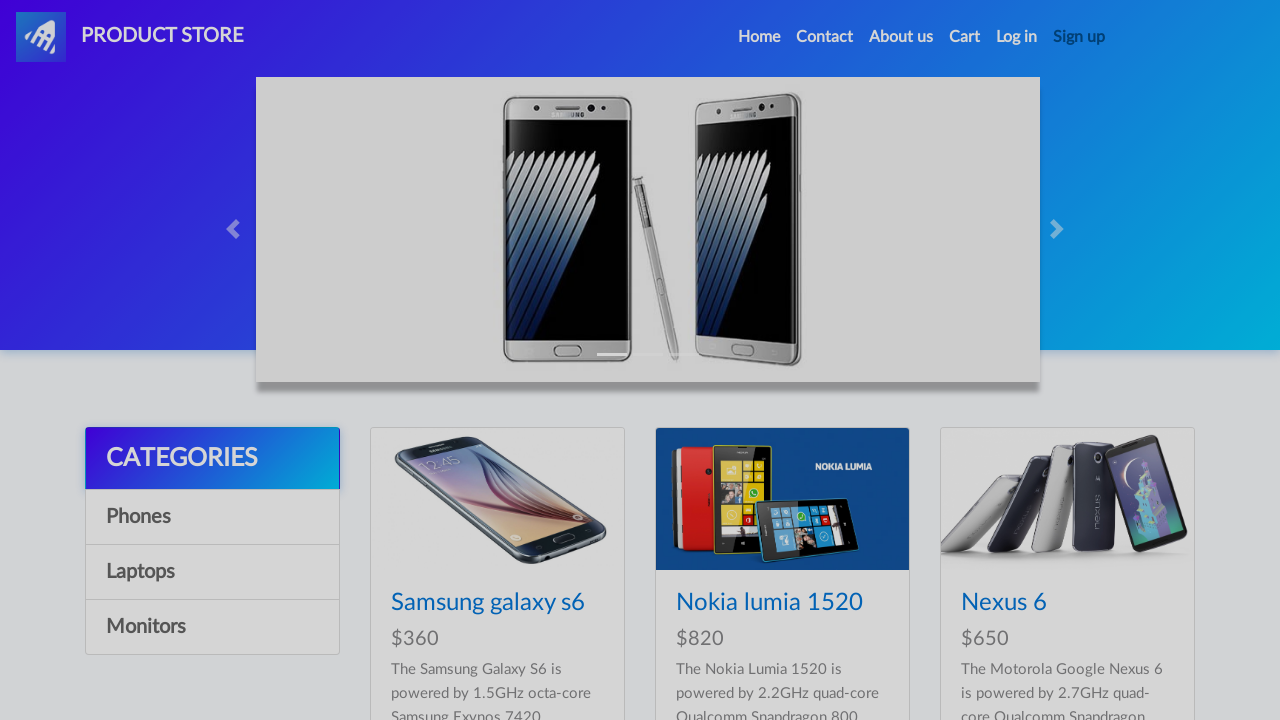

Sign Up modal appeared and username field became visible
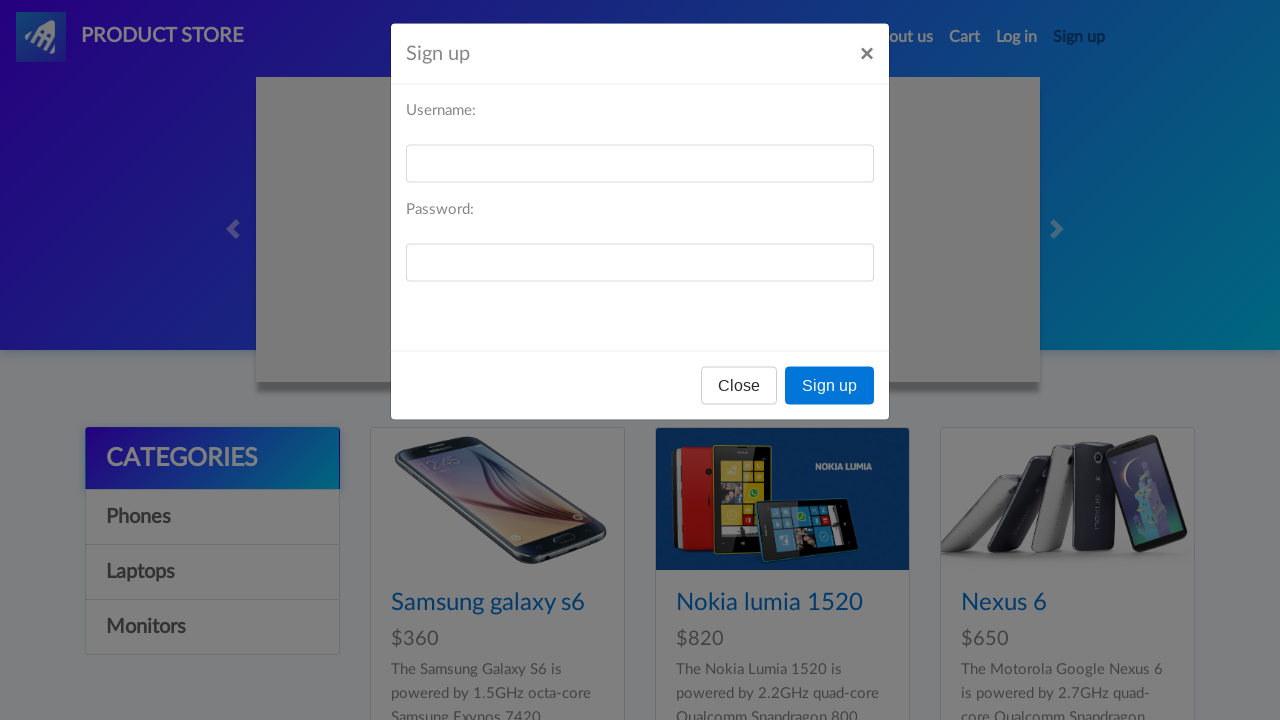

Filled username field with 'testuser789' on #sign-username
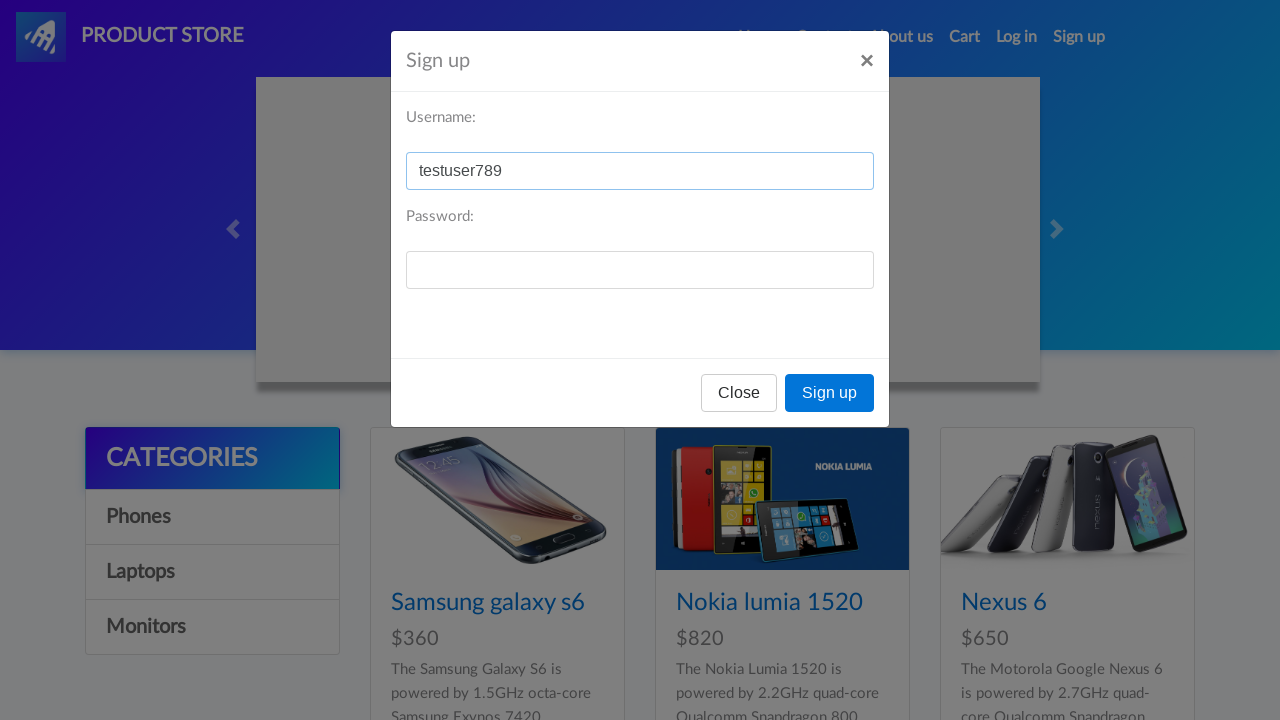

Filled password field with 'TestPass123!' on #sign-password
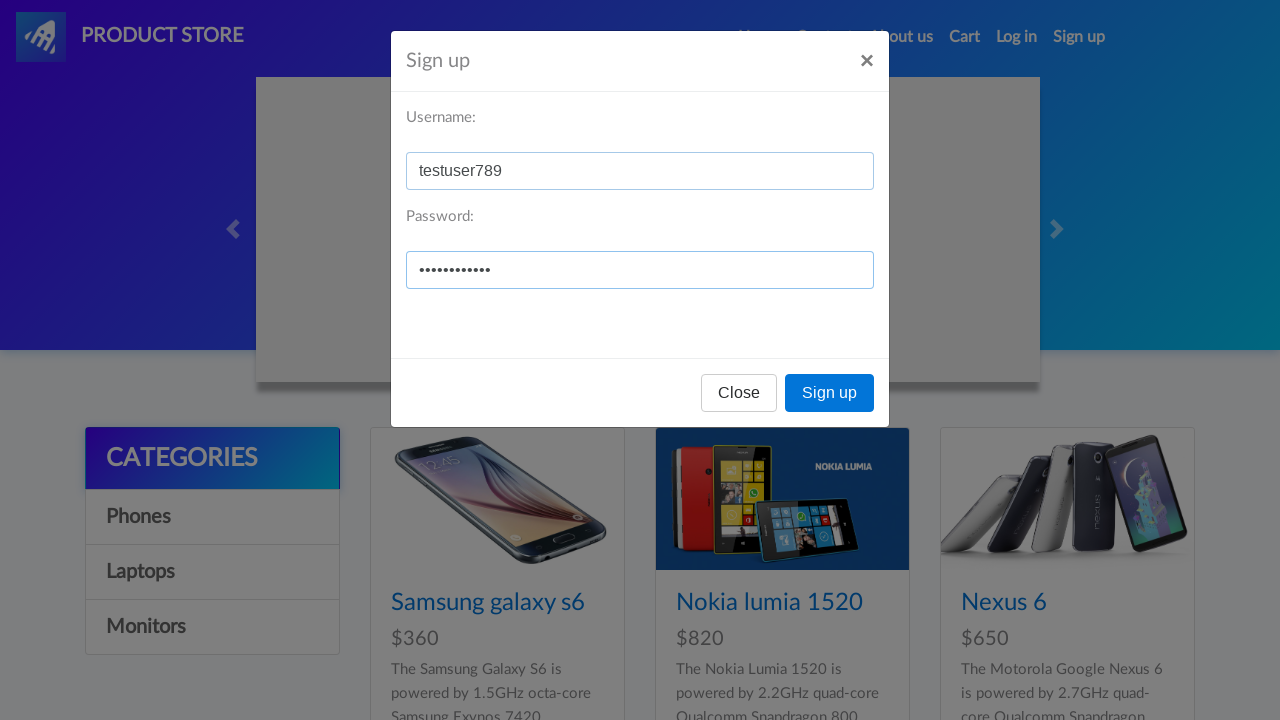

Clicked Sign Up button to submit registration form at (830, 393) on #signInModal .modal-footer button.btn-primary
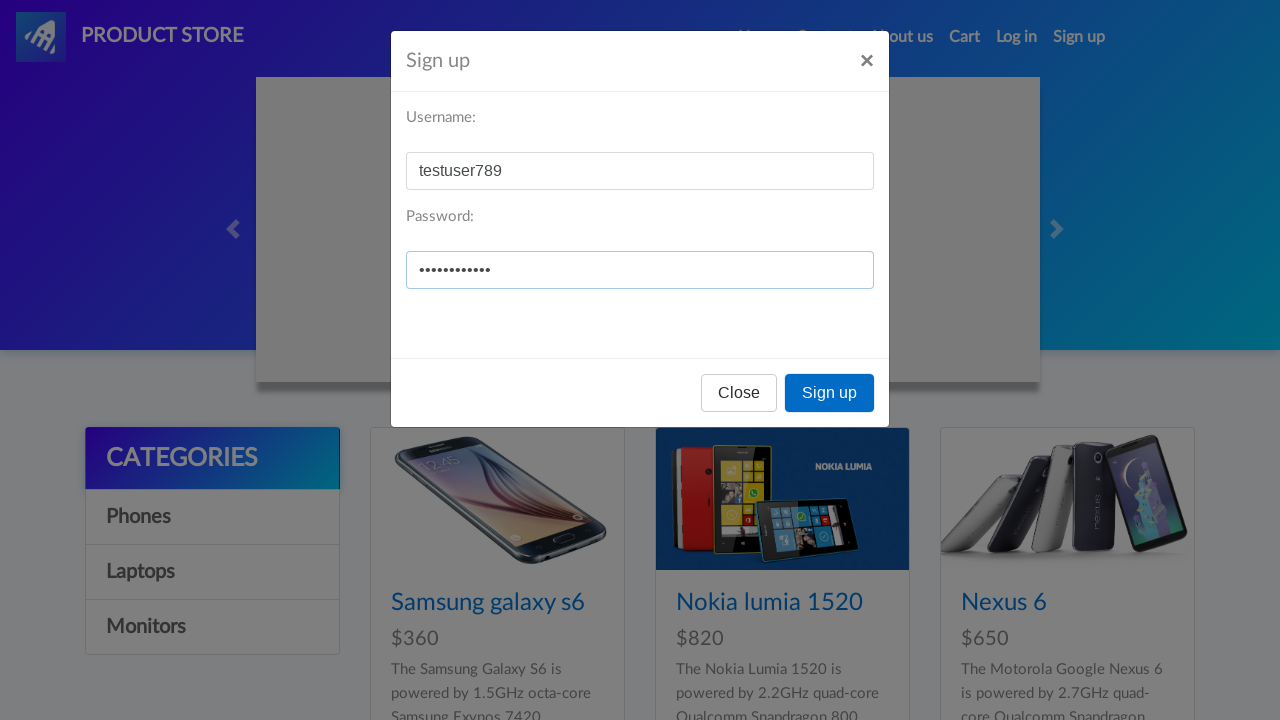

Set up dialog handler to accept any alert dialogs
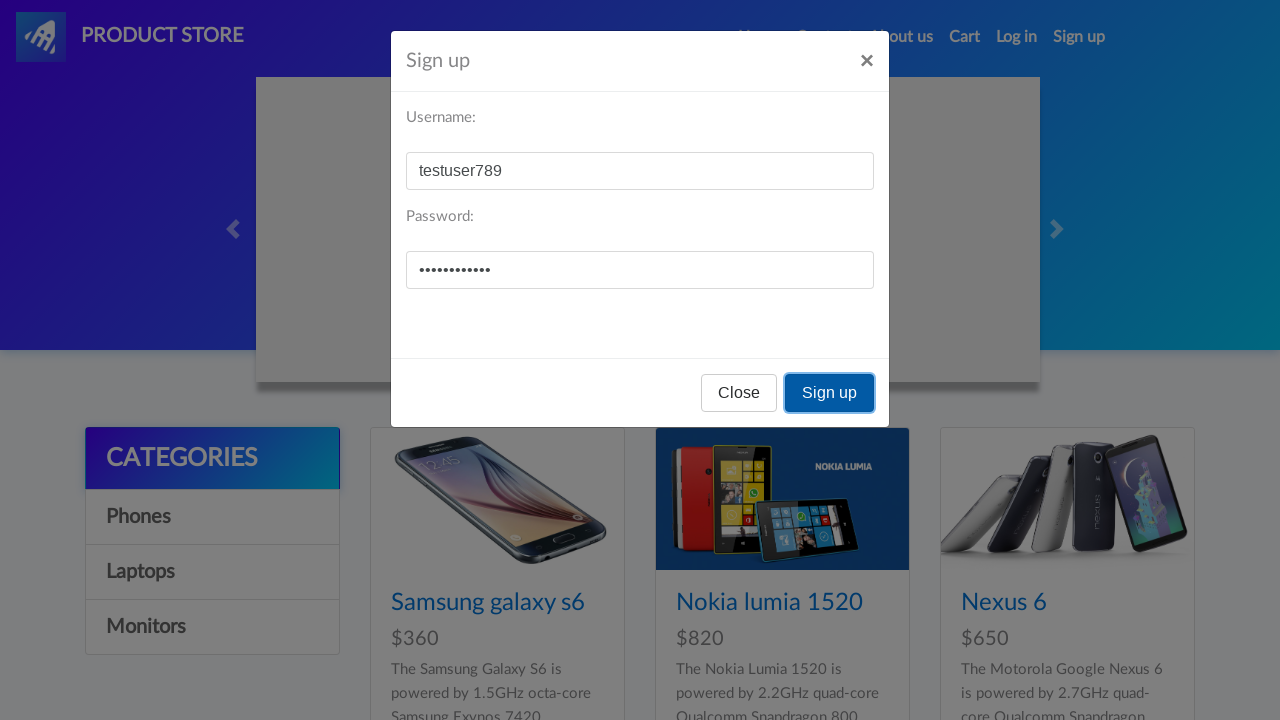

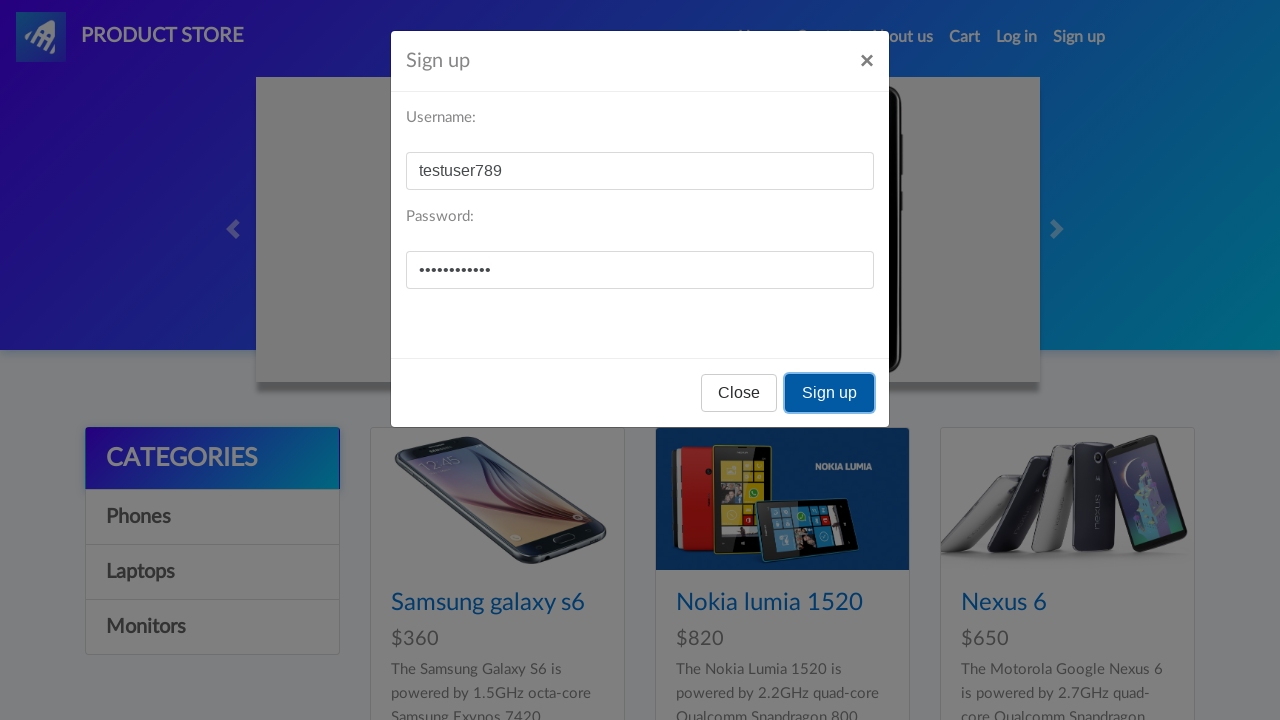